Tests calculator multiplication operation: 4 × 5 = 20

Starting URL: https://osstep.github.io/parametrize

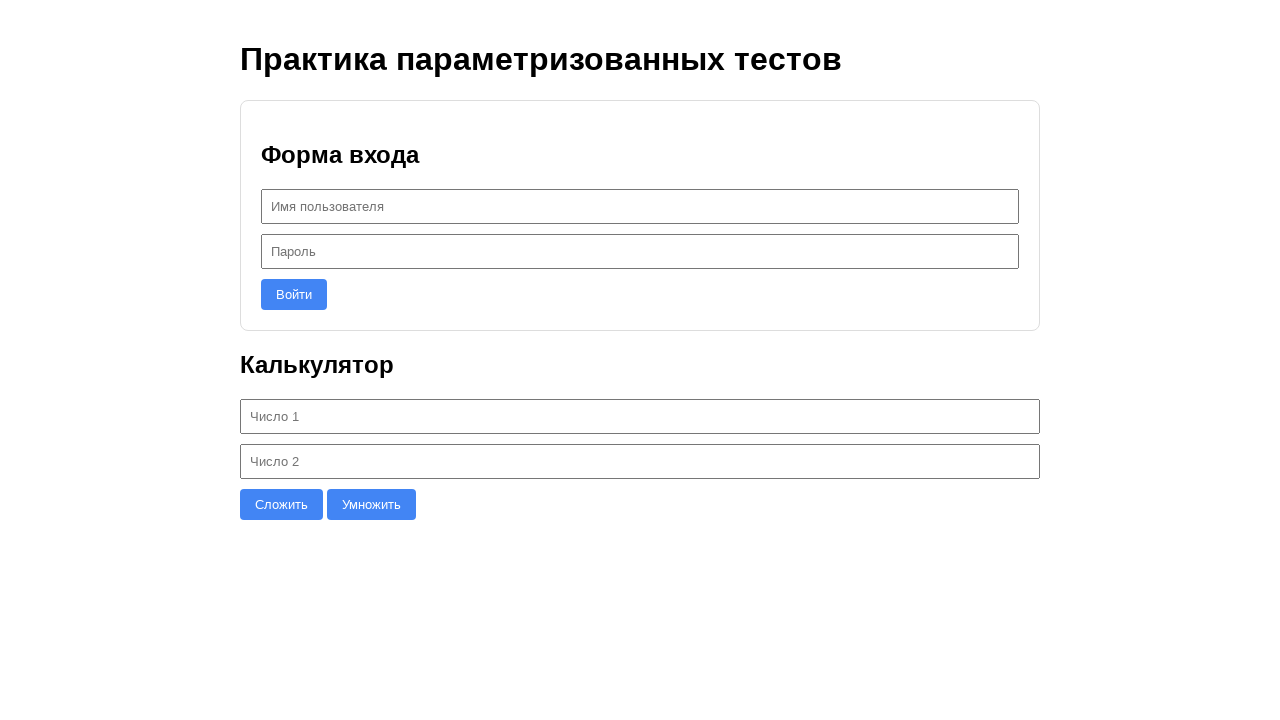

Entered first number '4' in num1 field on #num1
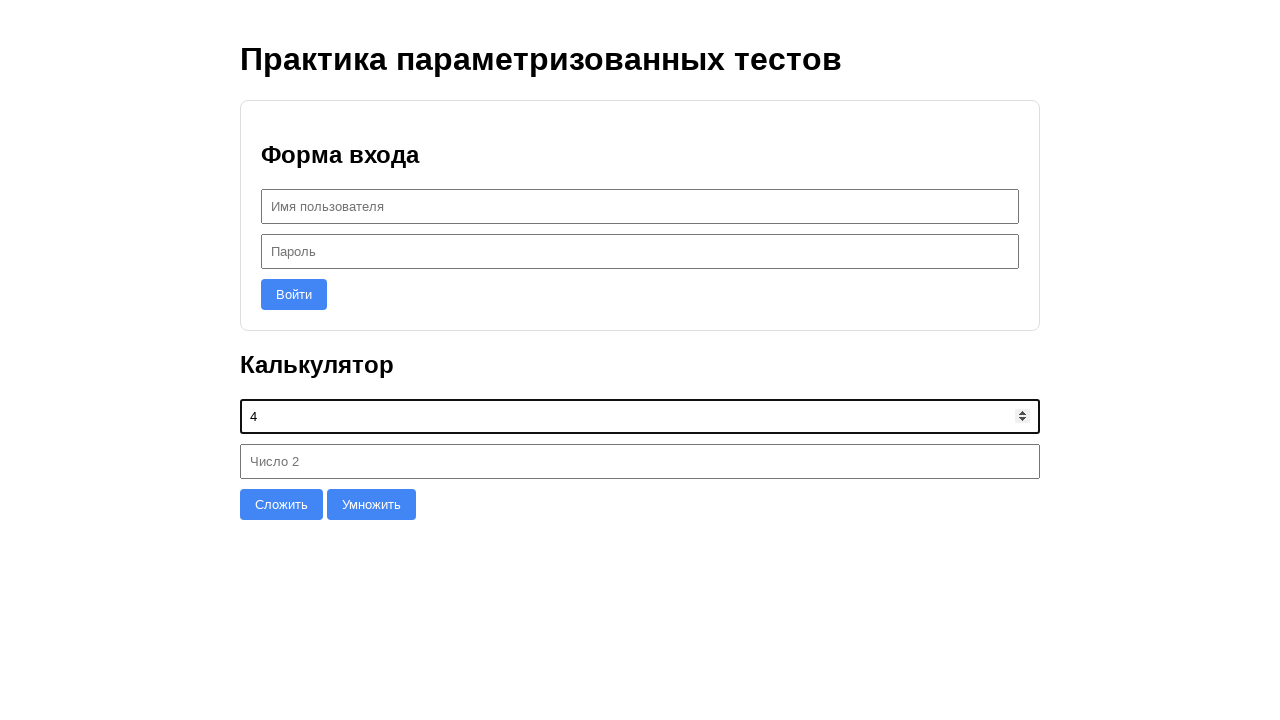

Entered second number '5' in num2 field on #num2
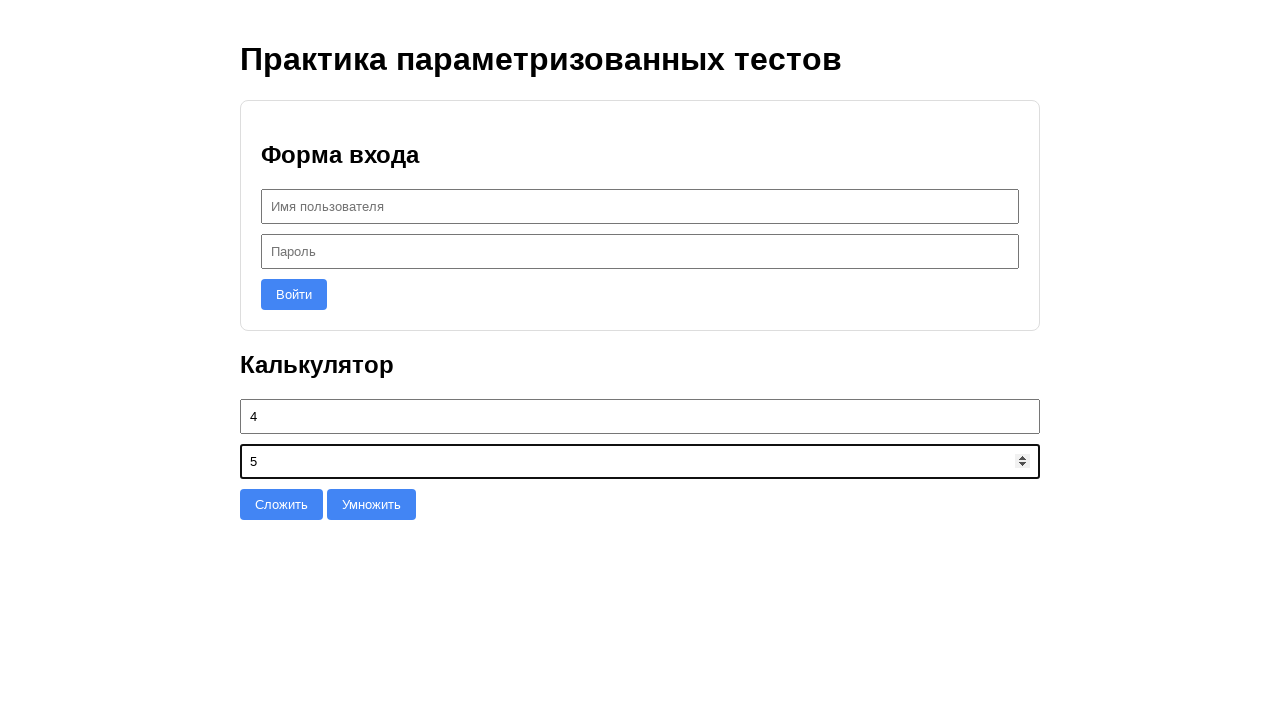

Clicked multiply button to perform 4 × 5 operation at (372, 504) on #multiply-btn
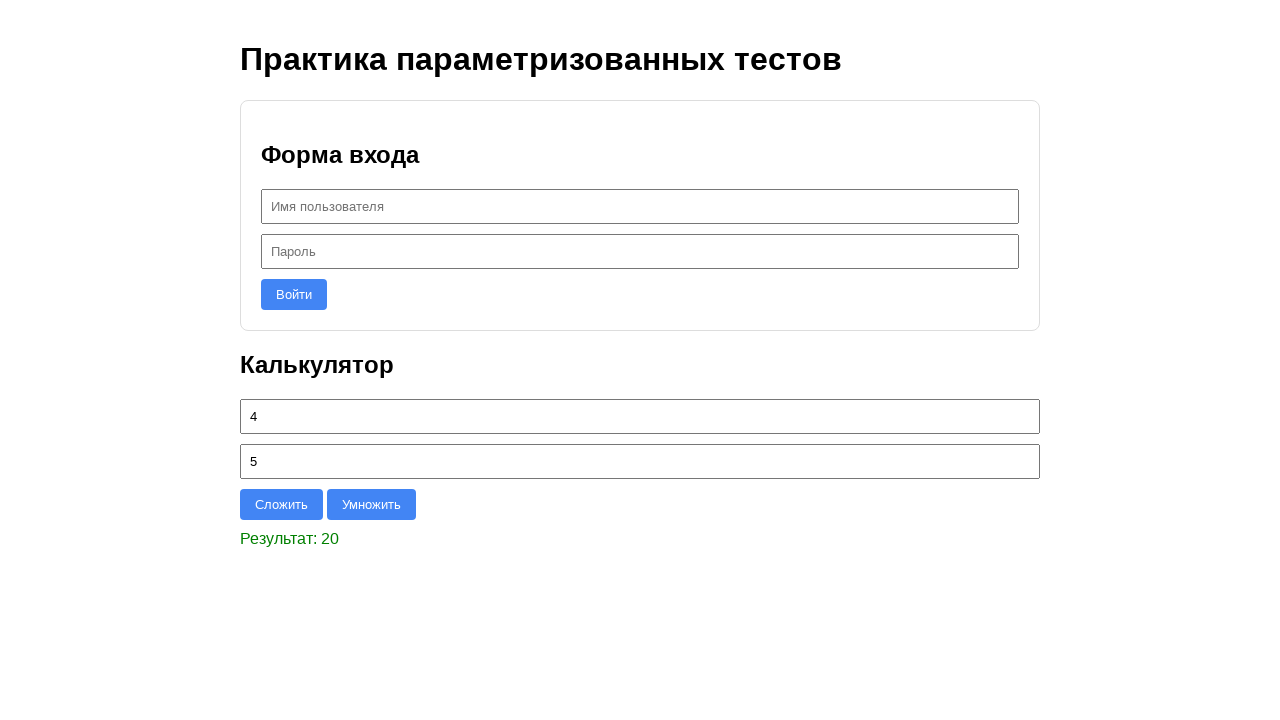

Result element appeared showing multiplication result
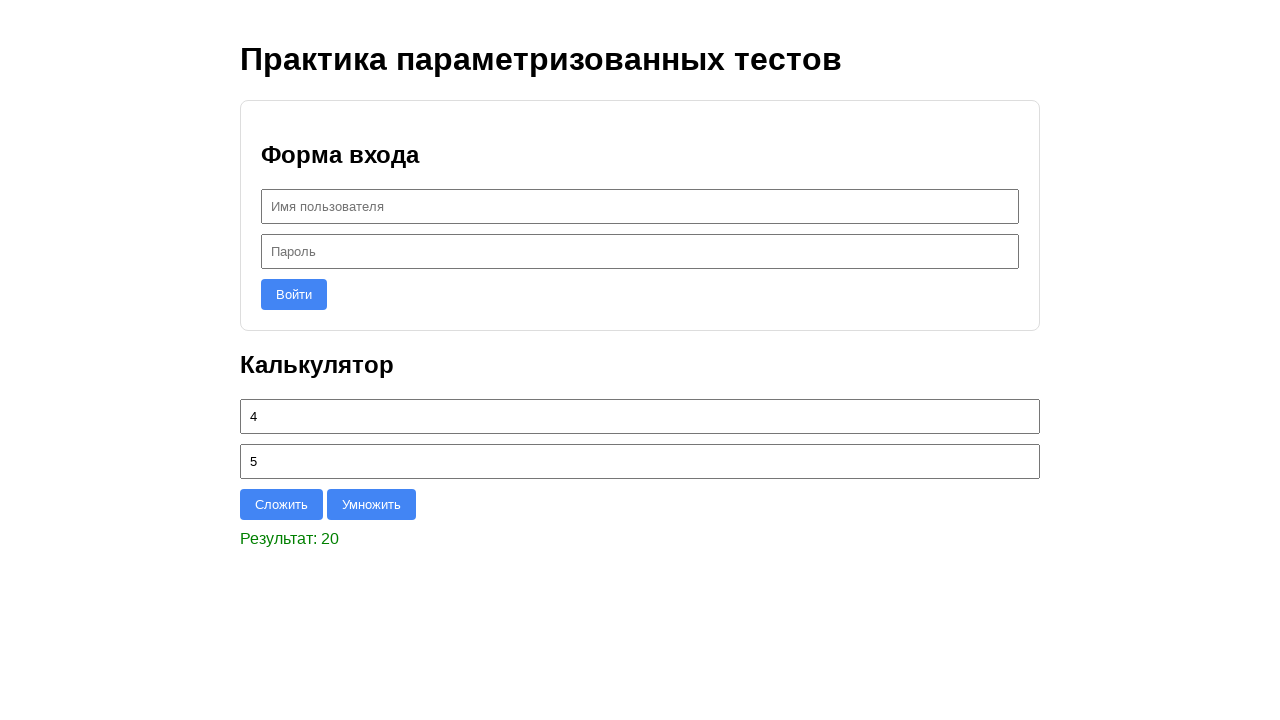

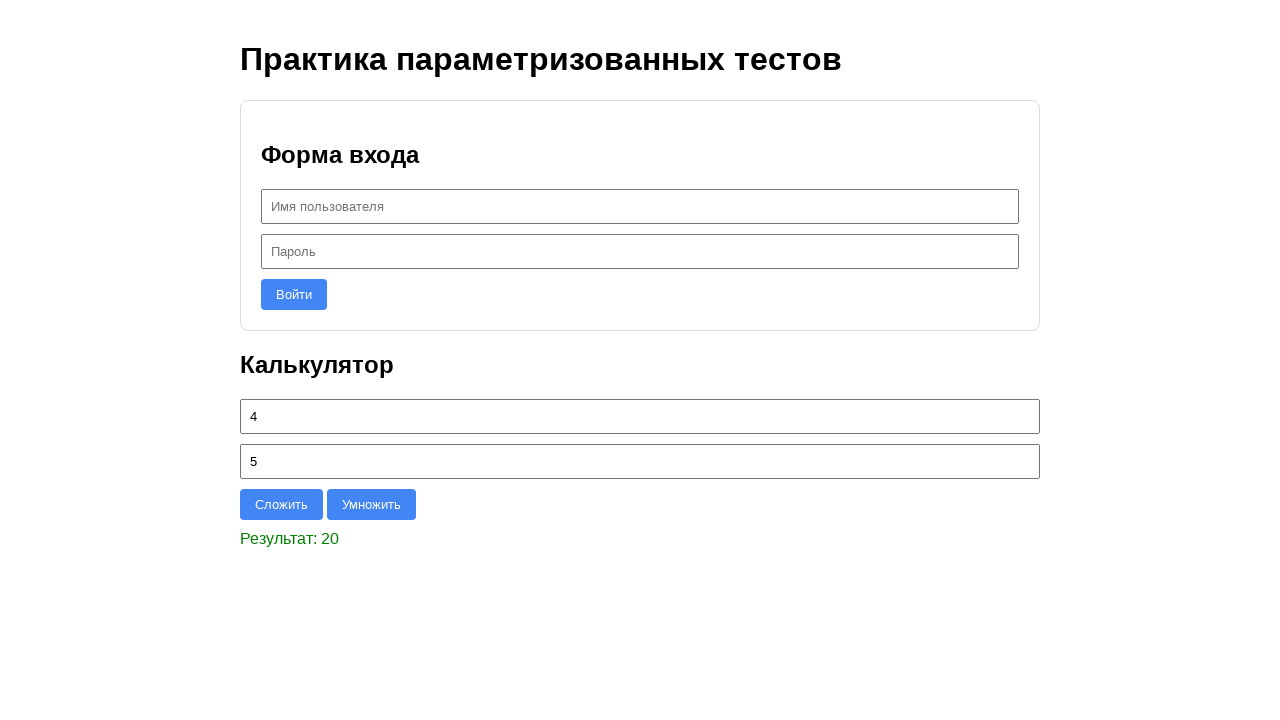